Tests iframe handling by scrolling down, switching to an iframe named "frame1", and clicking on a checkbox/input element within a table inside the iframe

Starting URL: http://only-testing-blog.blogspot.in/2015/01/iframe1.html

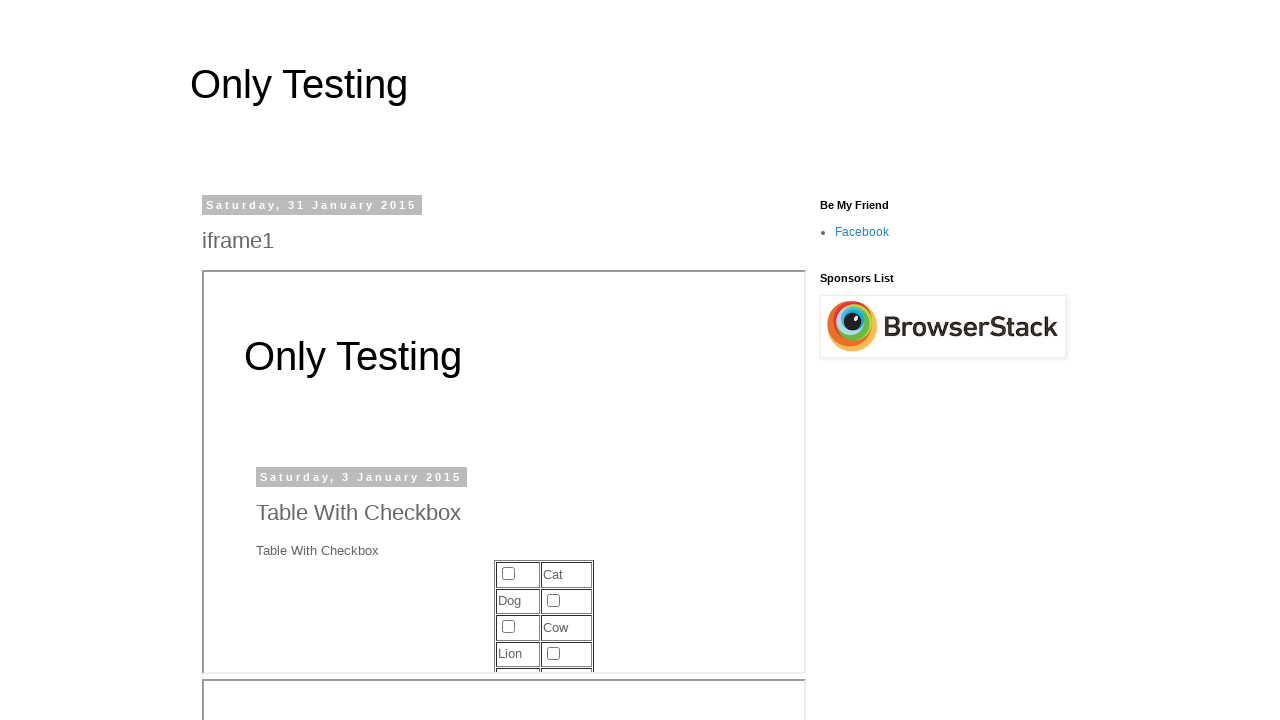

Scrolled down the page by 150 pixels
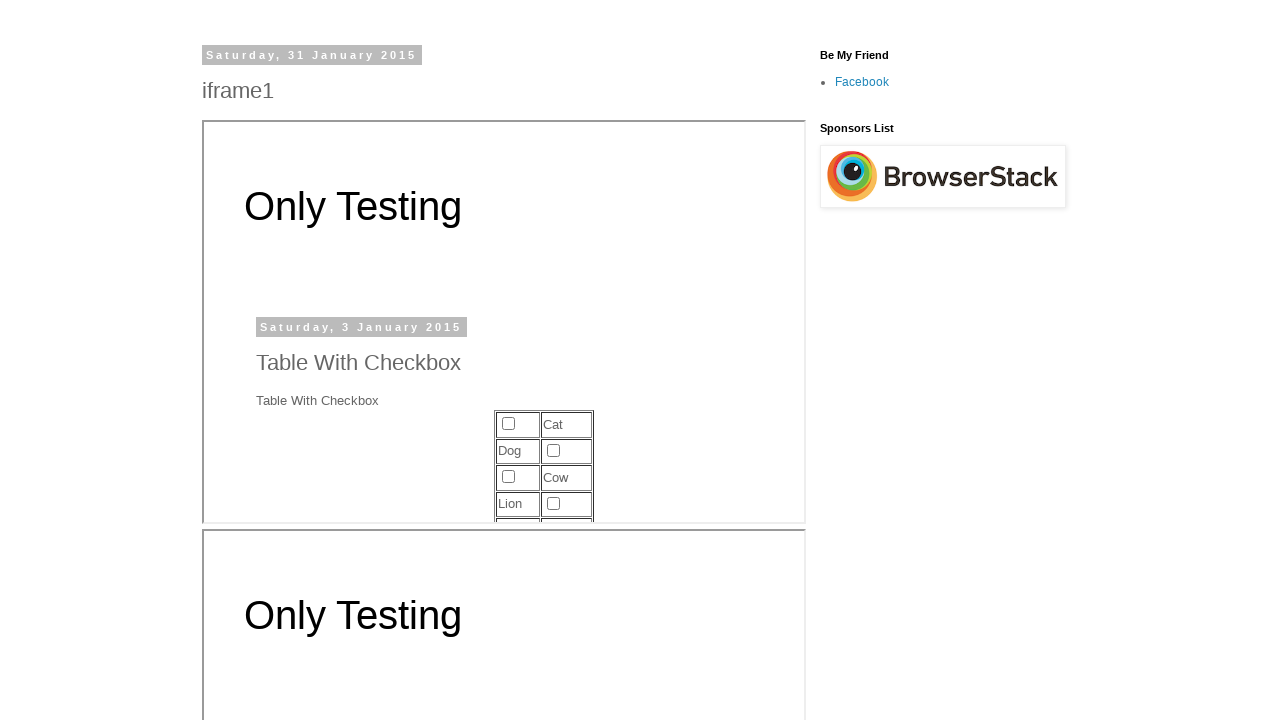

Located and switched to iframe named 'frame1'
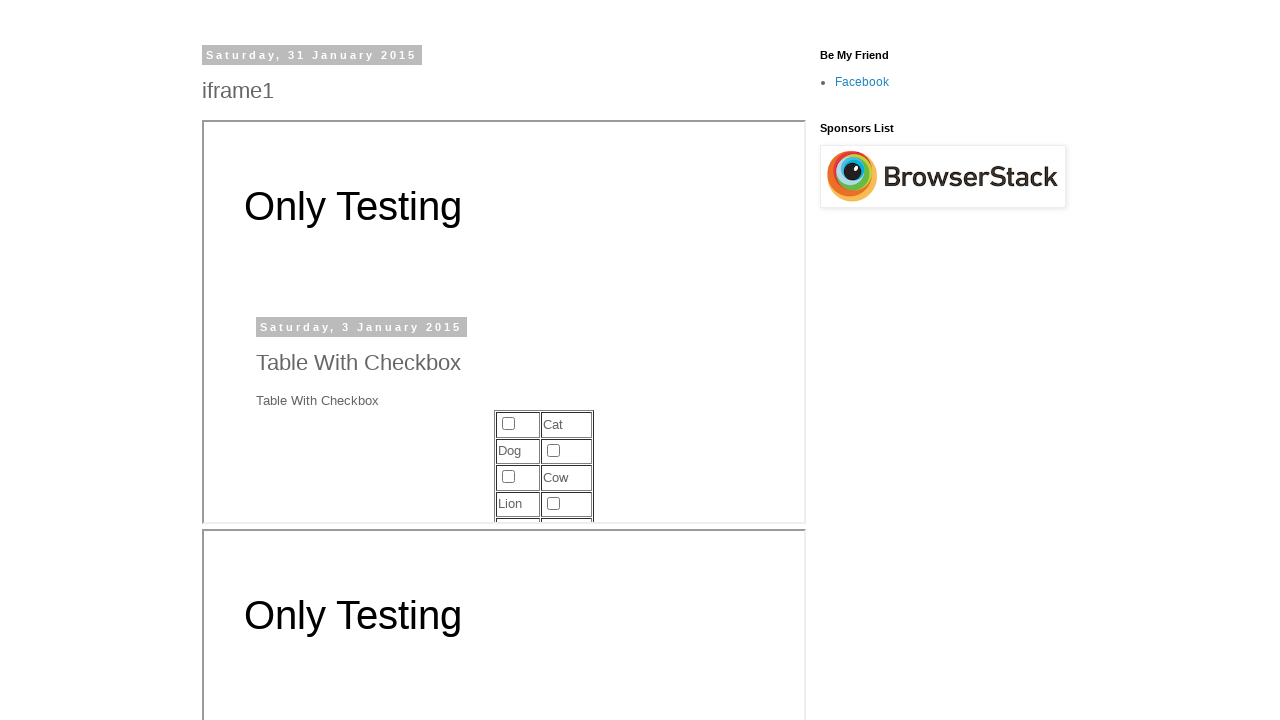

Clicked checkbox/input element in the first row of the table within the iframe at (508, 423) on iframe[name='frame1'] >> internal:control=enter-frame >> xpath=//table/tbody/tr[
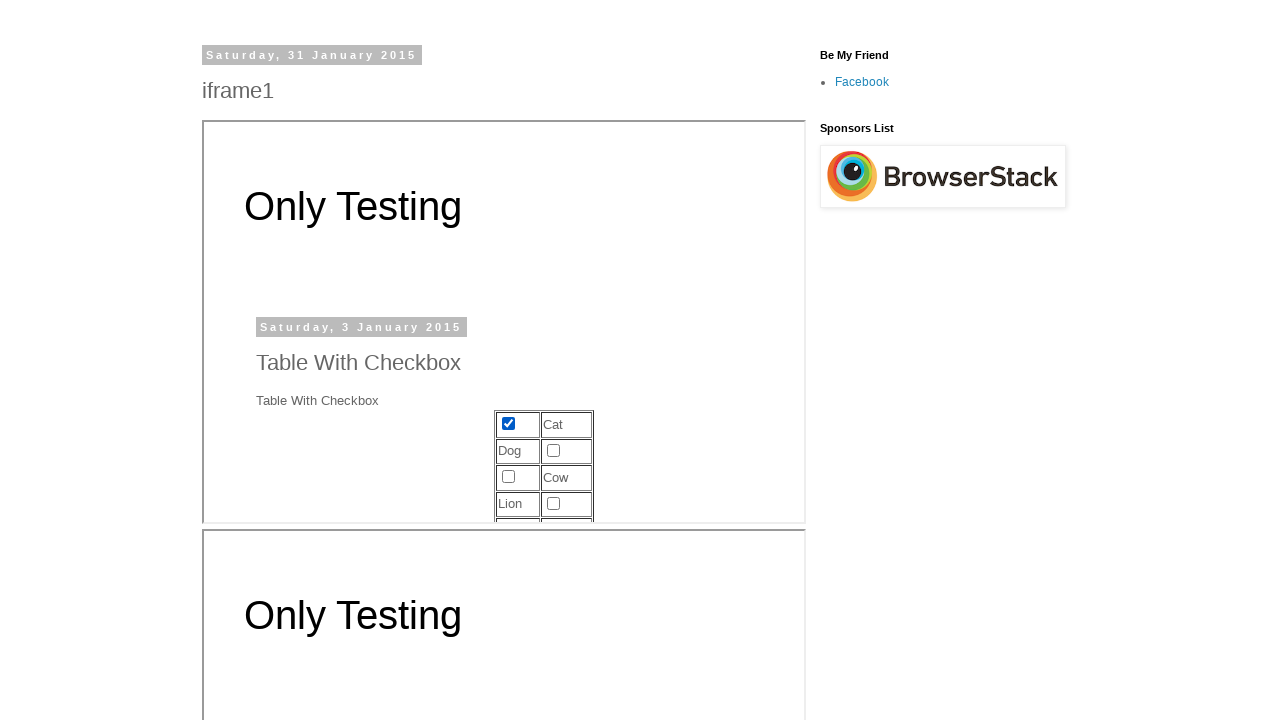

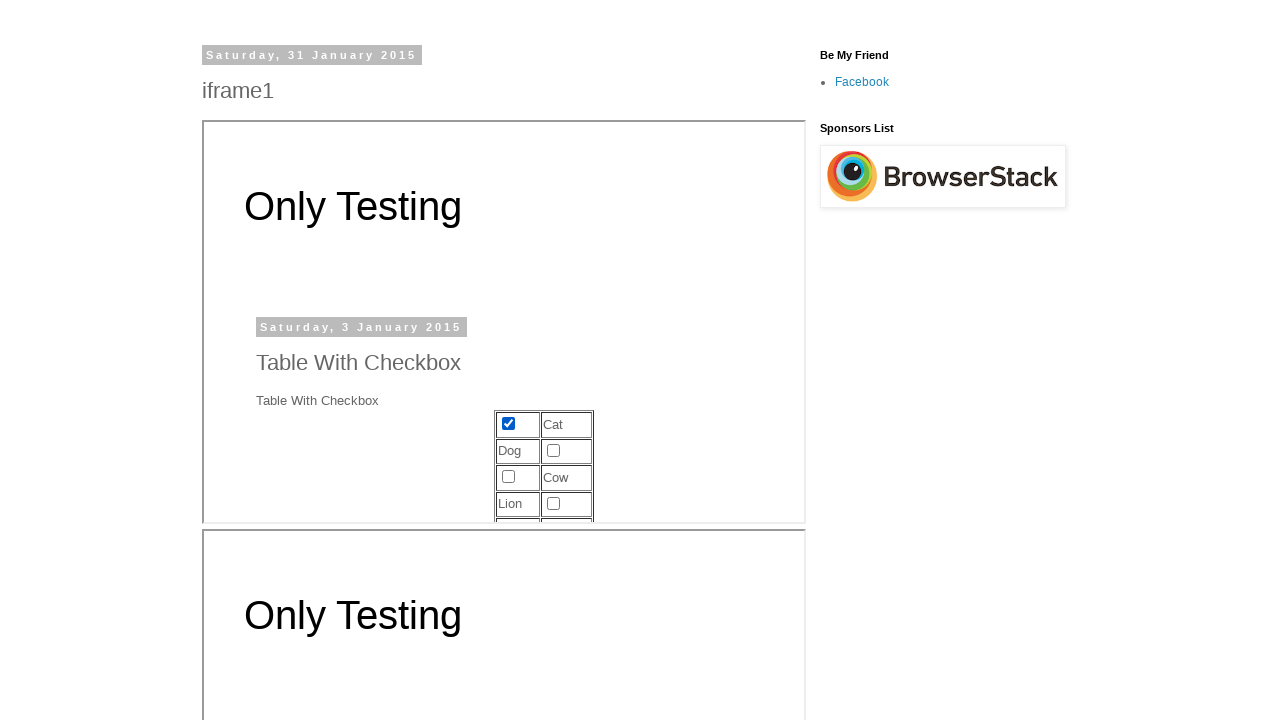